Tests right-click context menu functionality by performing a right-click action on an element and verifying the context menu appears with a copy option

Starting URL: http://swisnl.github.io/jQuery-contextMenu/demo.html

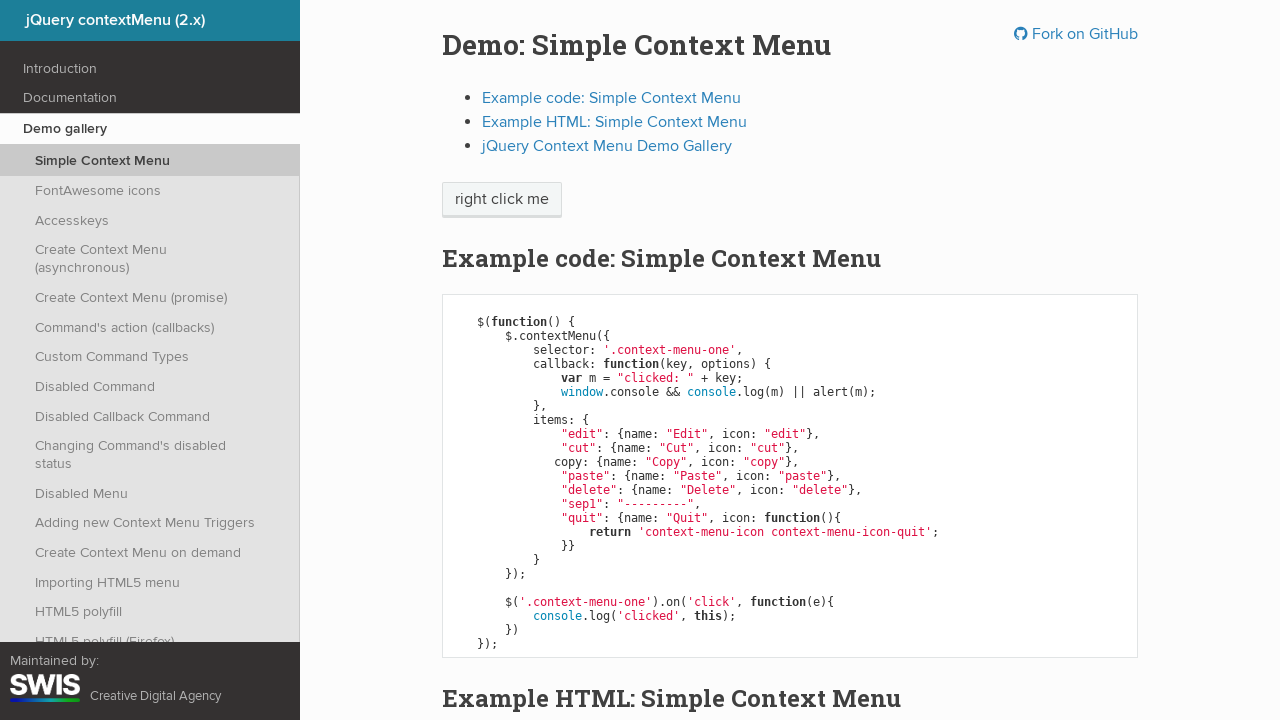

Right-clicked on 'right click me' element to open context menu at (502, 200) on //span[contains(text(), 'right click me')]
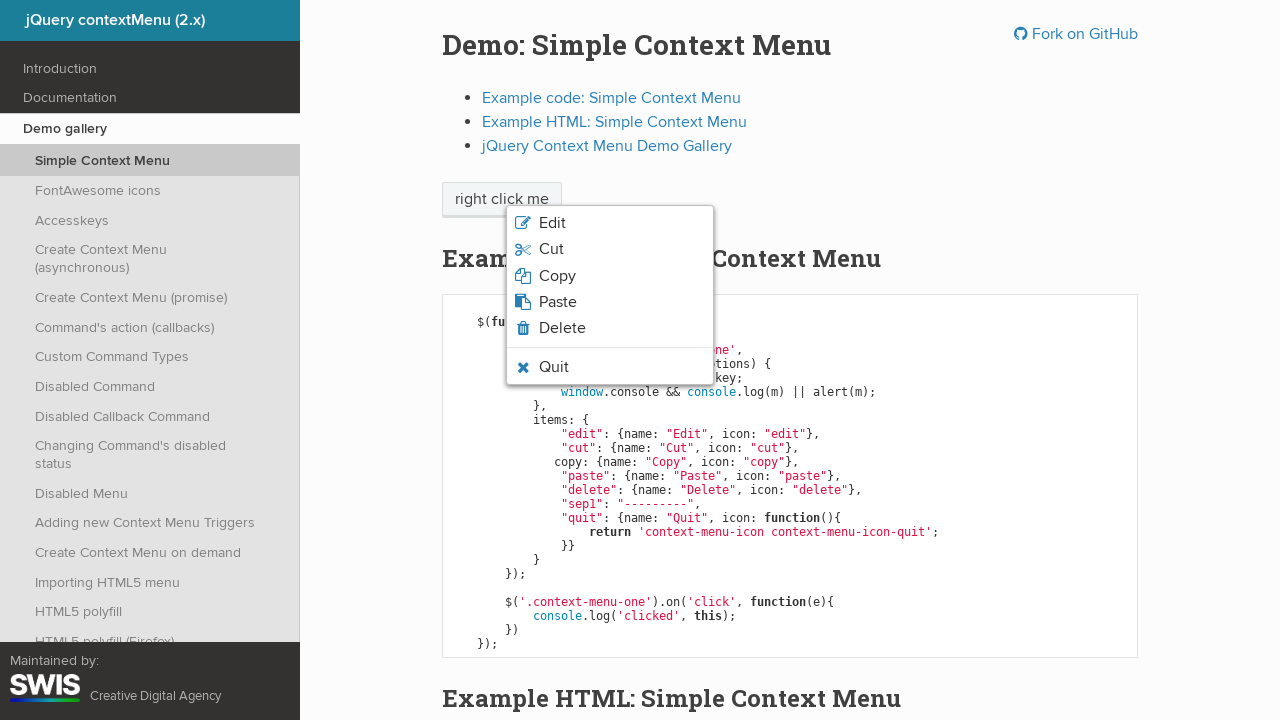

Context menu appeared with copy option visible
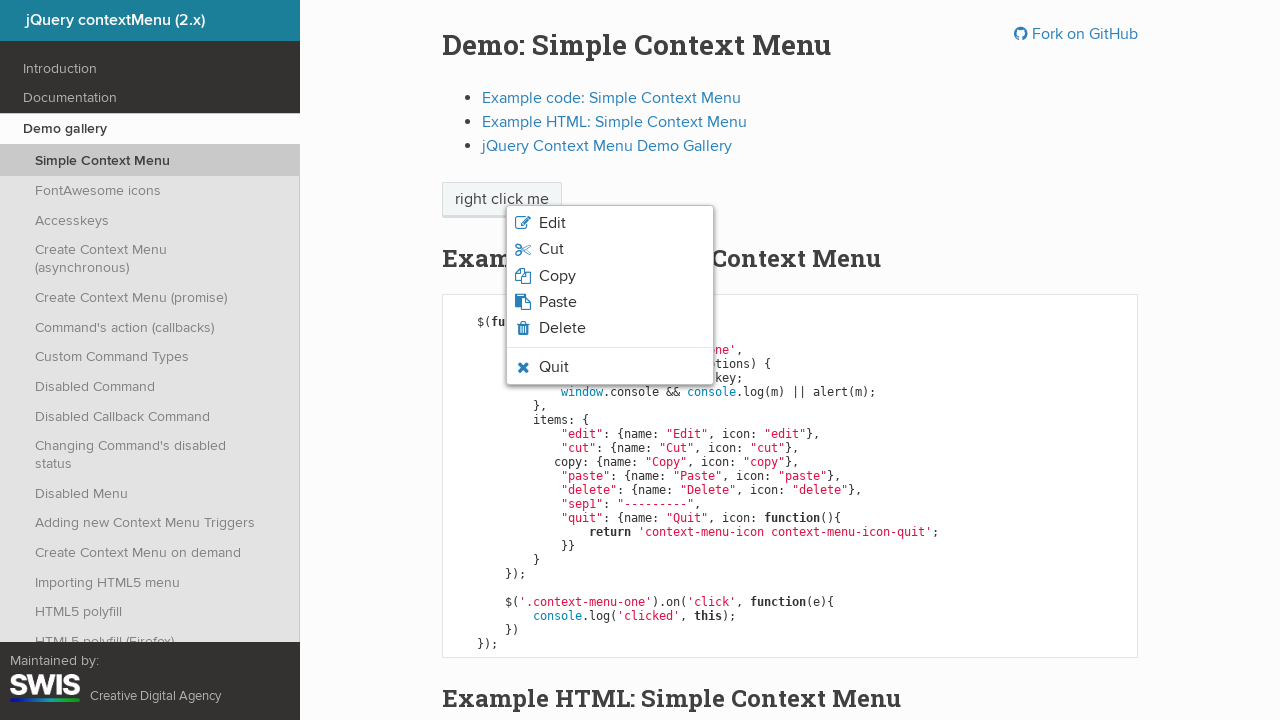

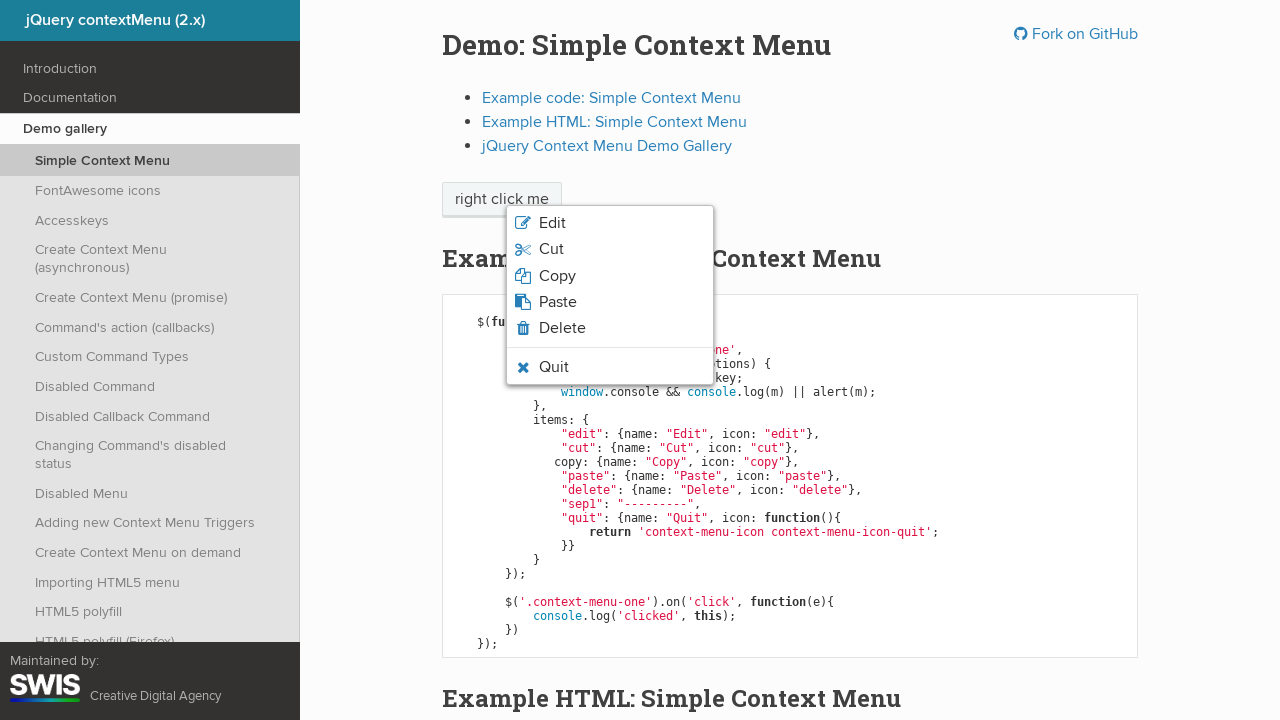